Navigates to American Airlines homepage and waits for the page to load, demonstrating basic page navigation.

Starting URL: https://www.aa.com/homePage.do

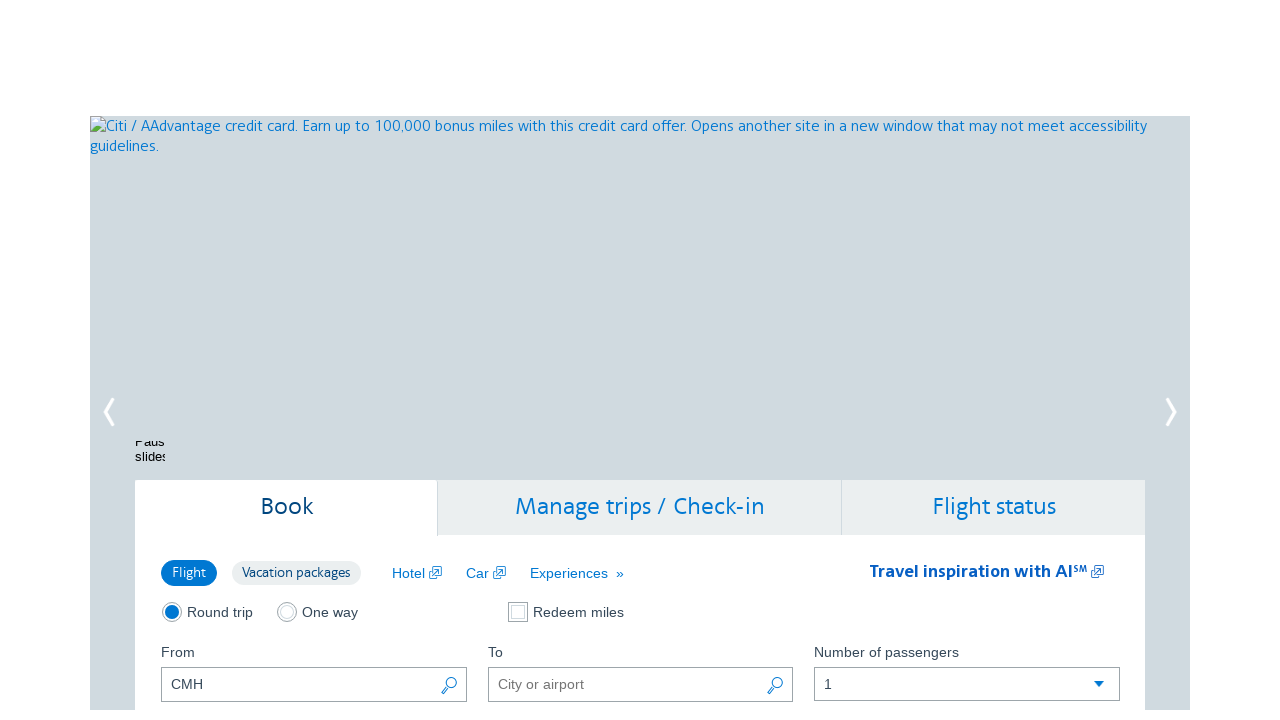

Set viewport size to 1920x1080
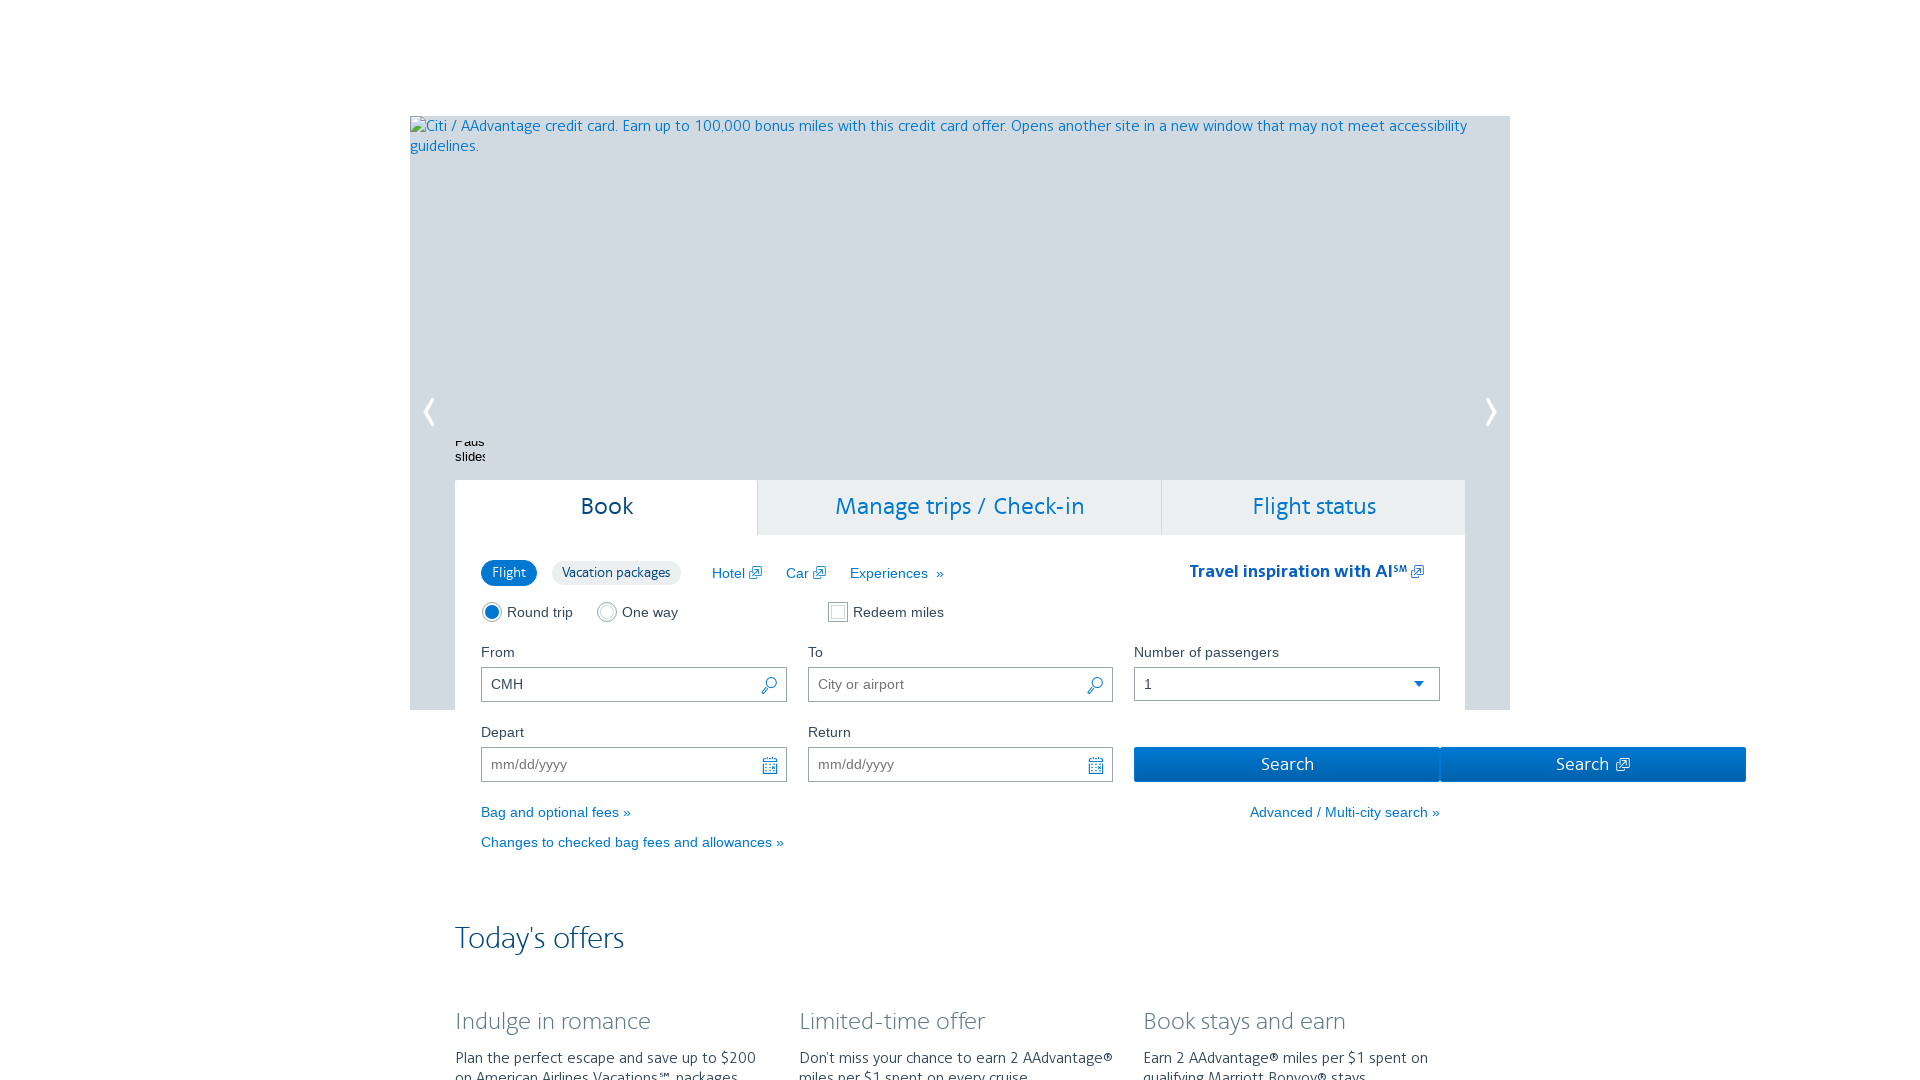

American Airlines homepage loaded and page reached network idle state
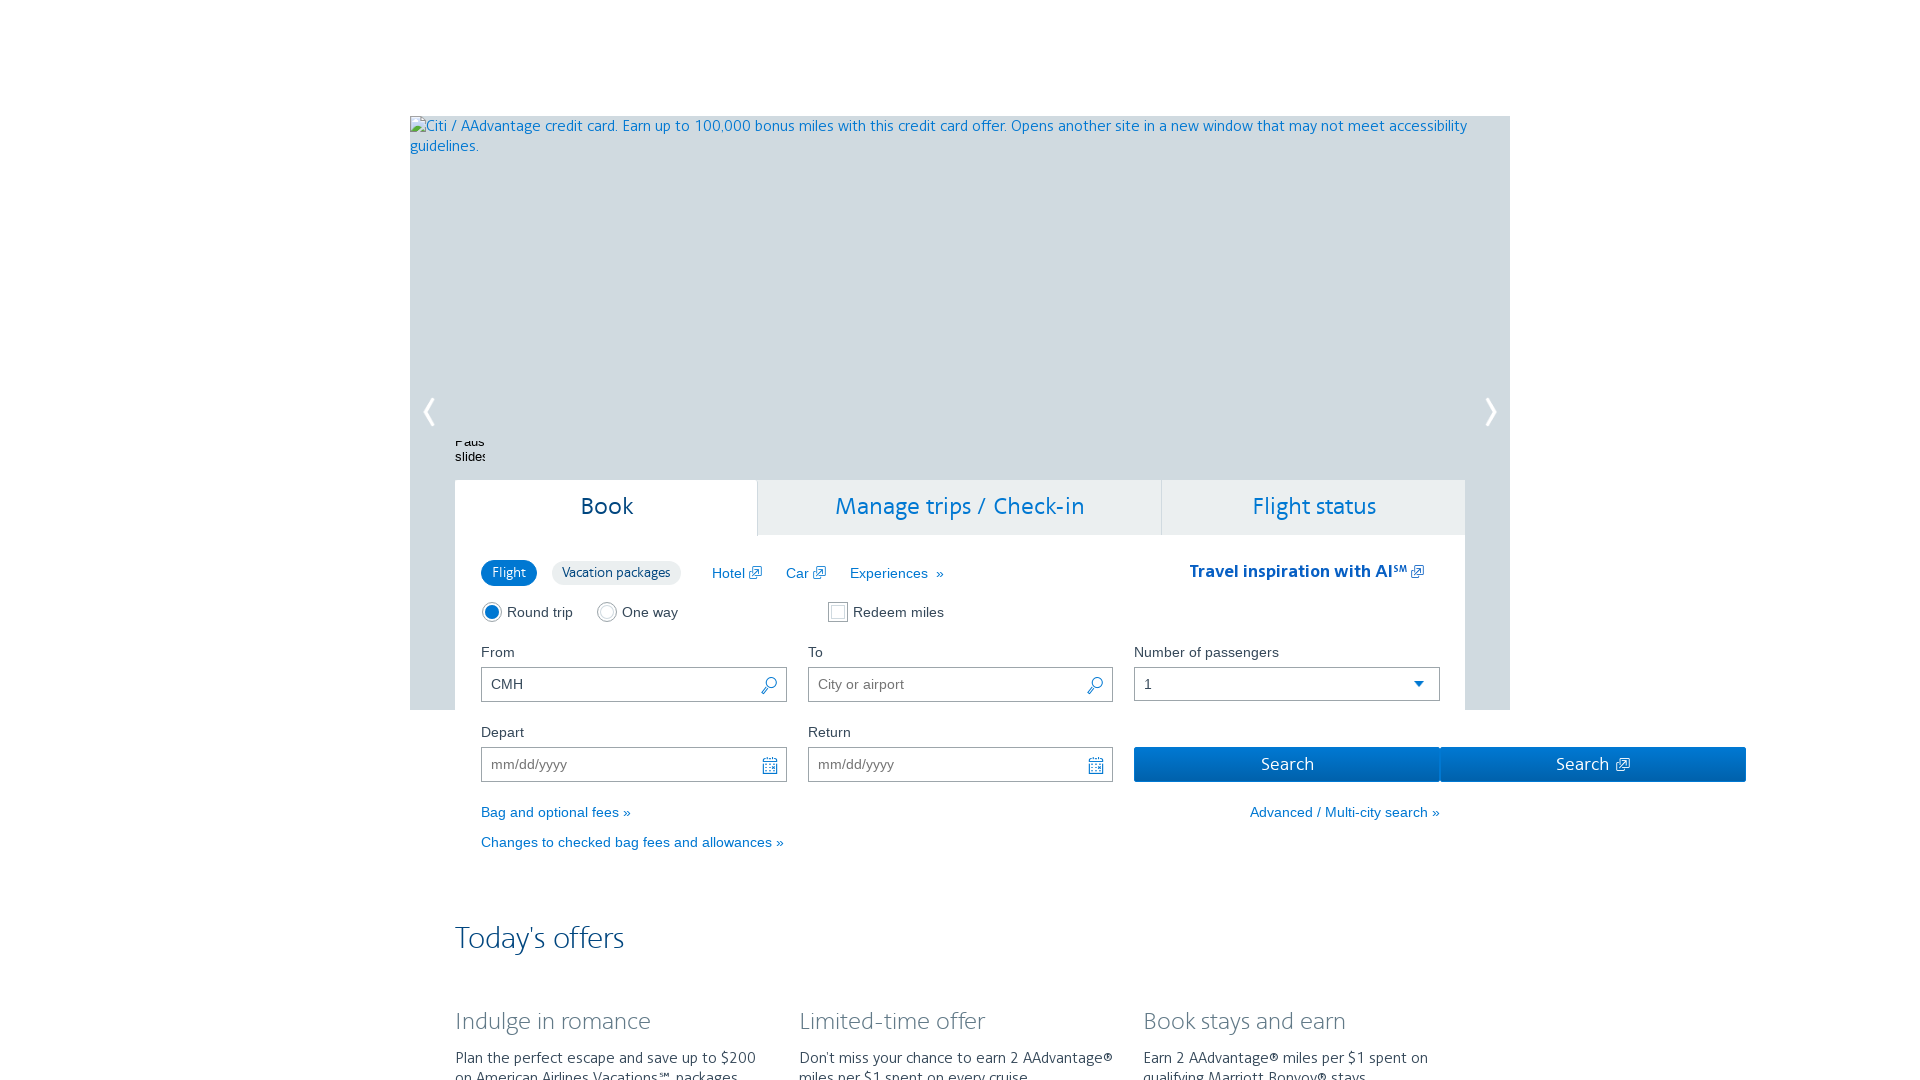

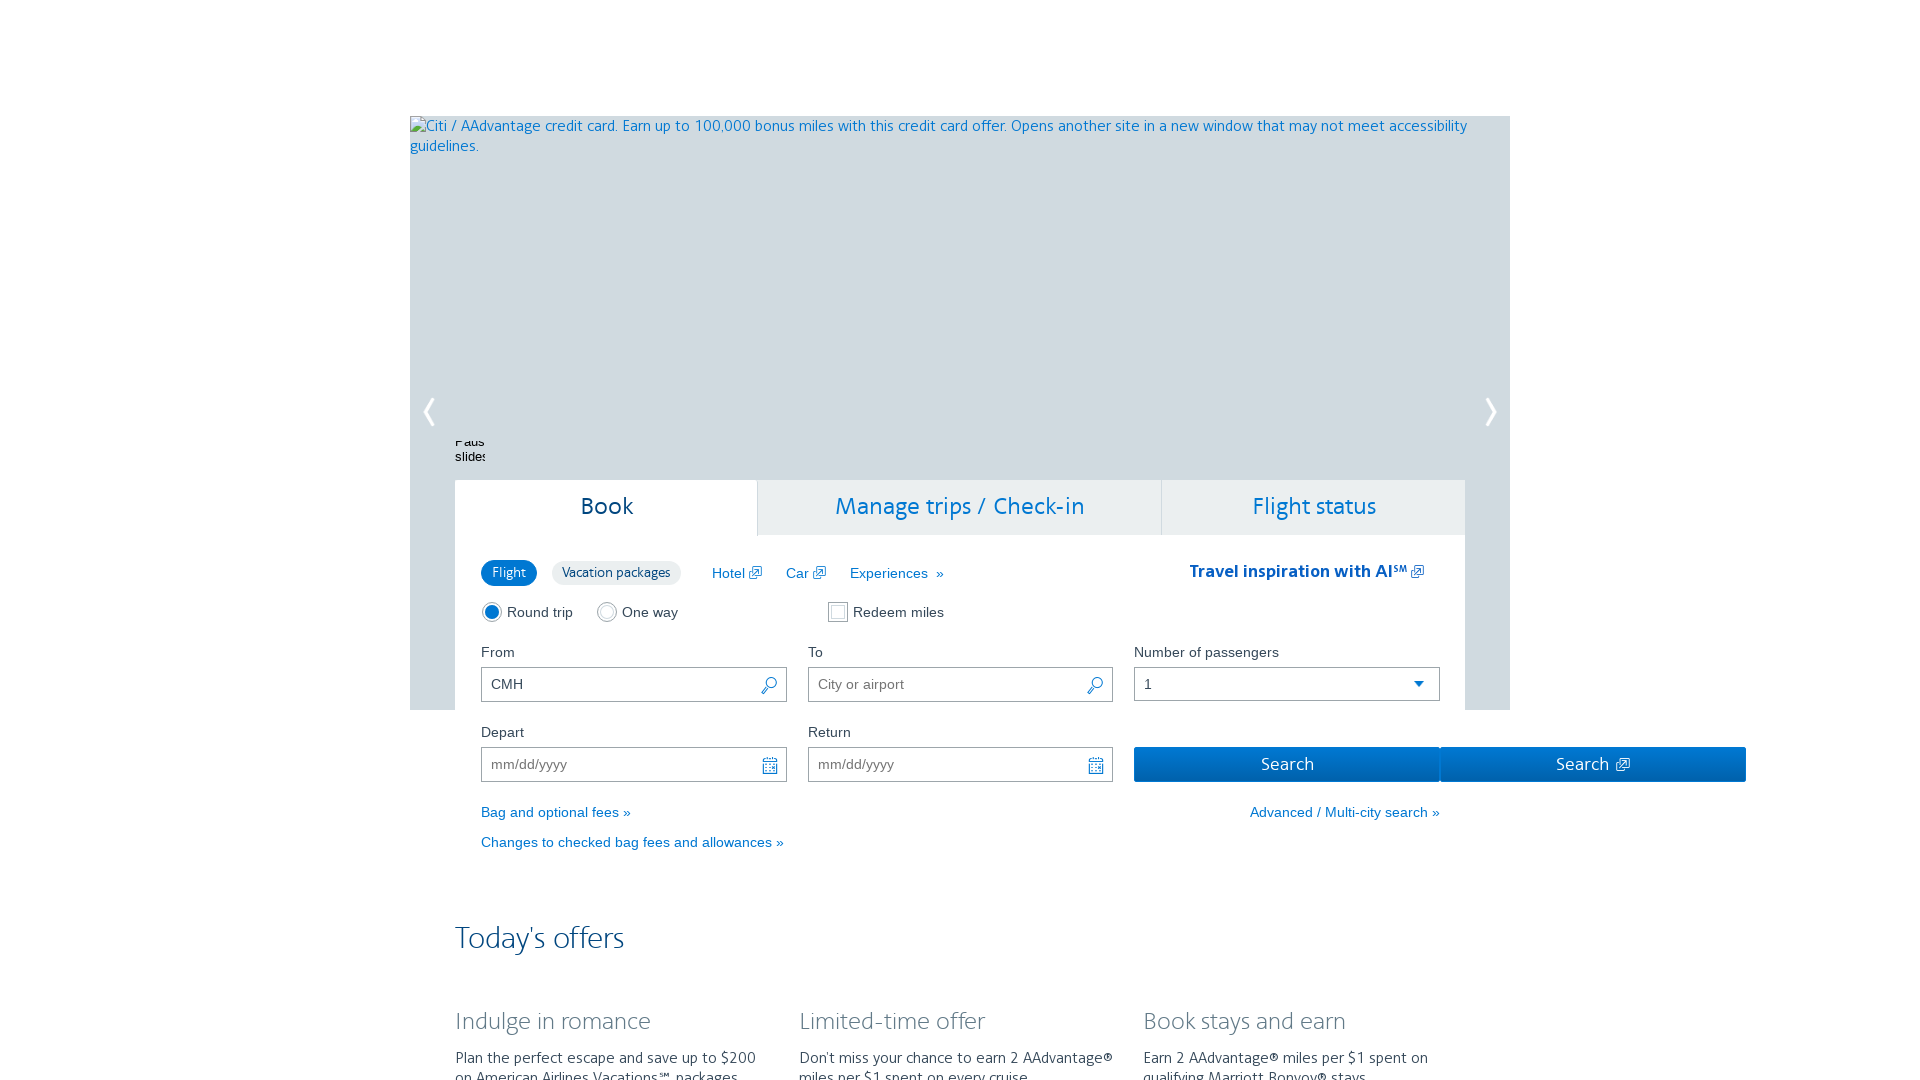